Navigates to Form Authentication page and verifies the label texts are "Username" and "Password"

Starting URL: https://the-internet.herokuapp.com/

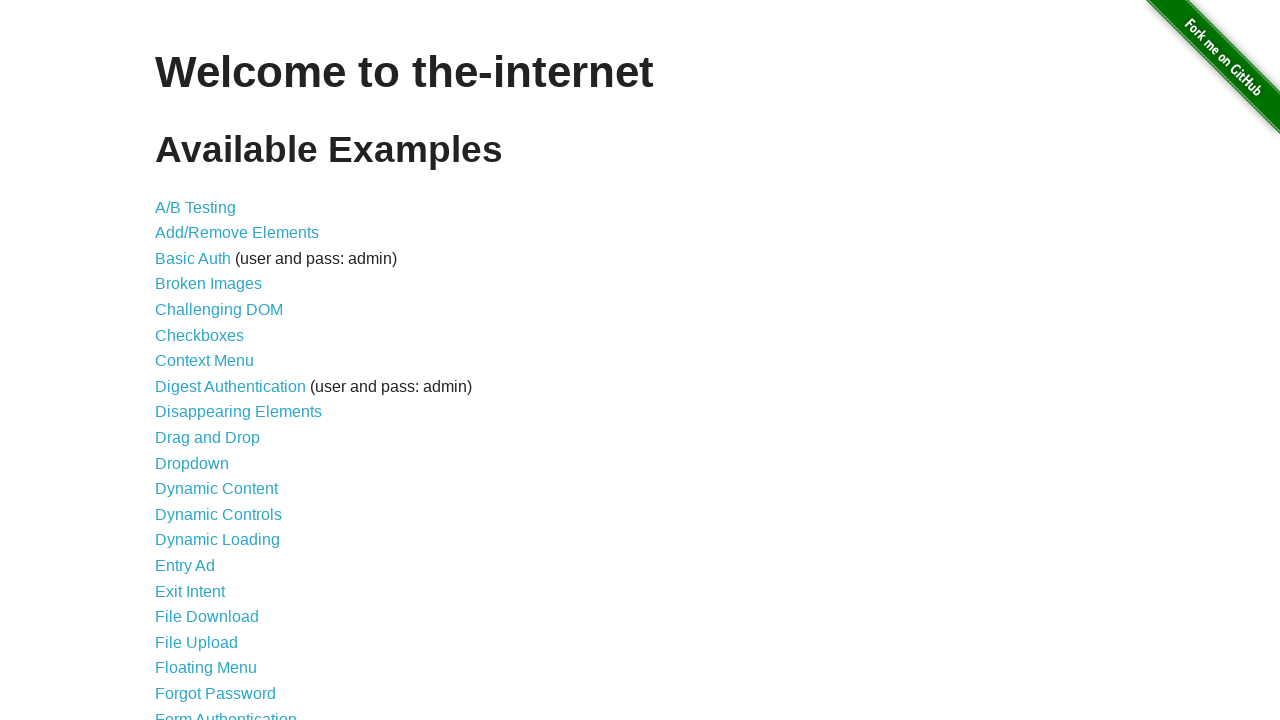

Clicked on Form Authentication link at (226, 712) on text=Form Authentication
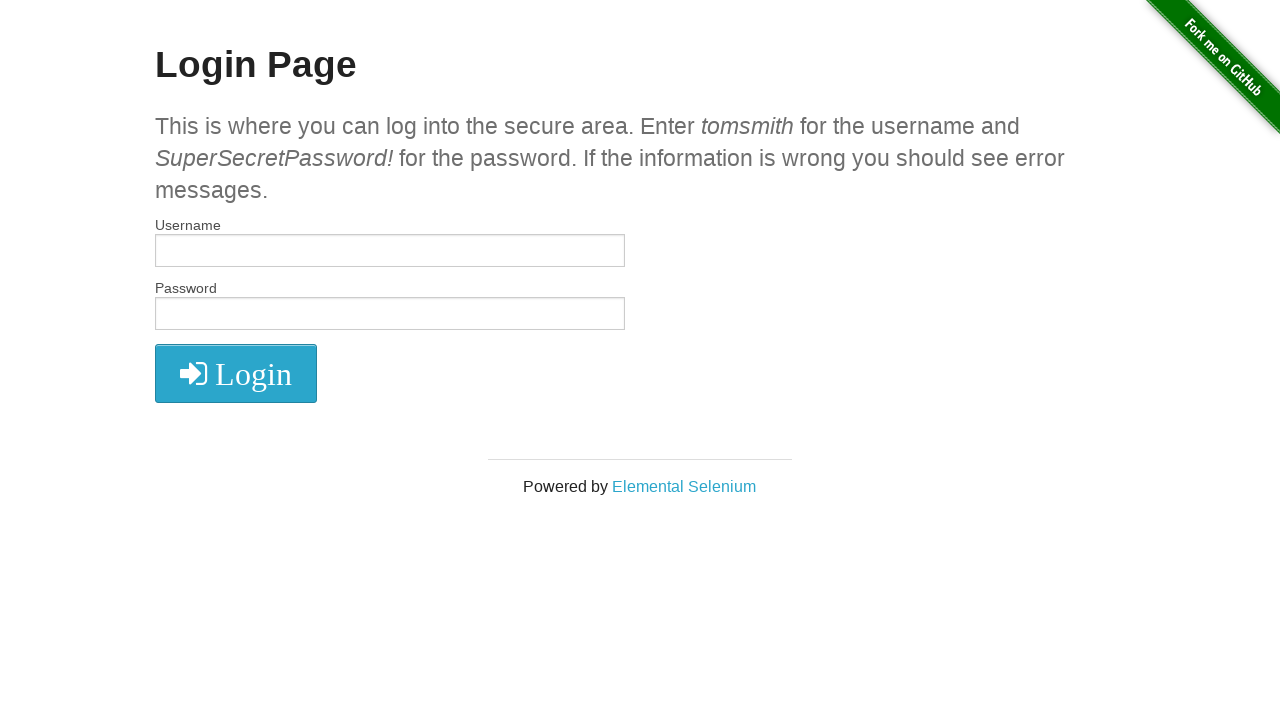

Waited for form labels to load
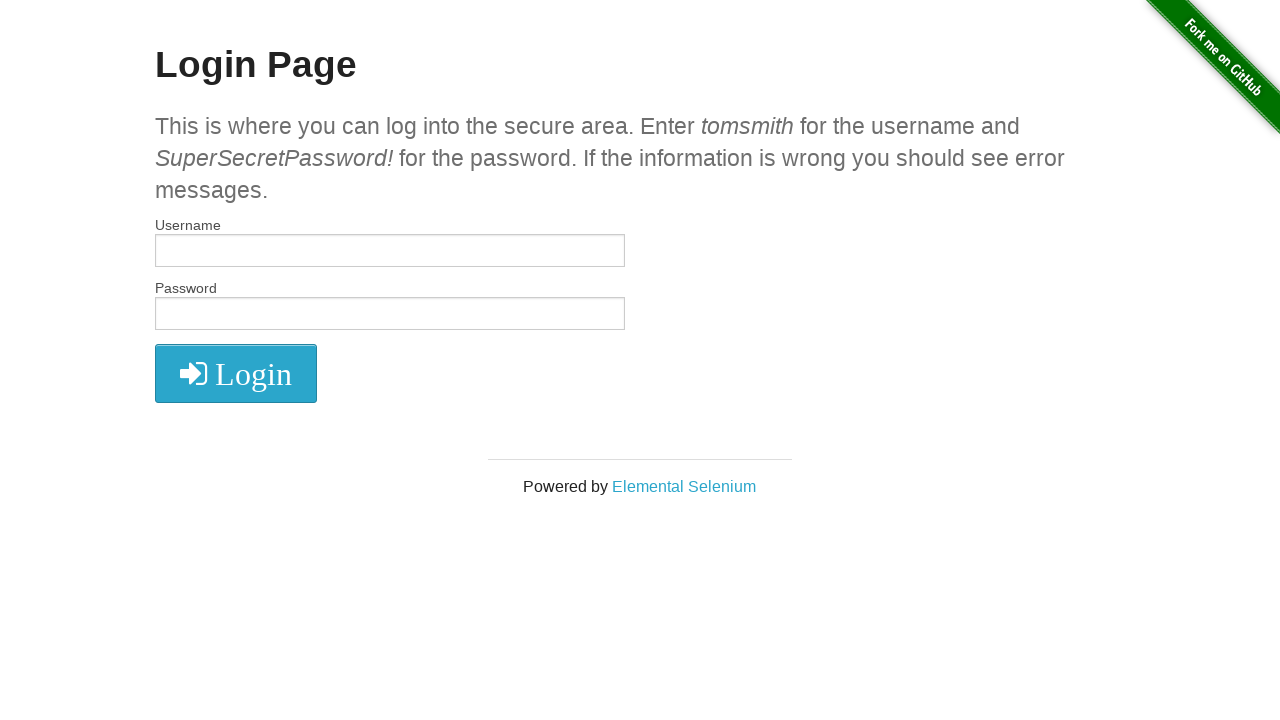

Retrieved all label text contents
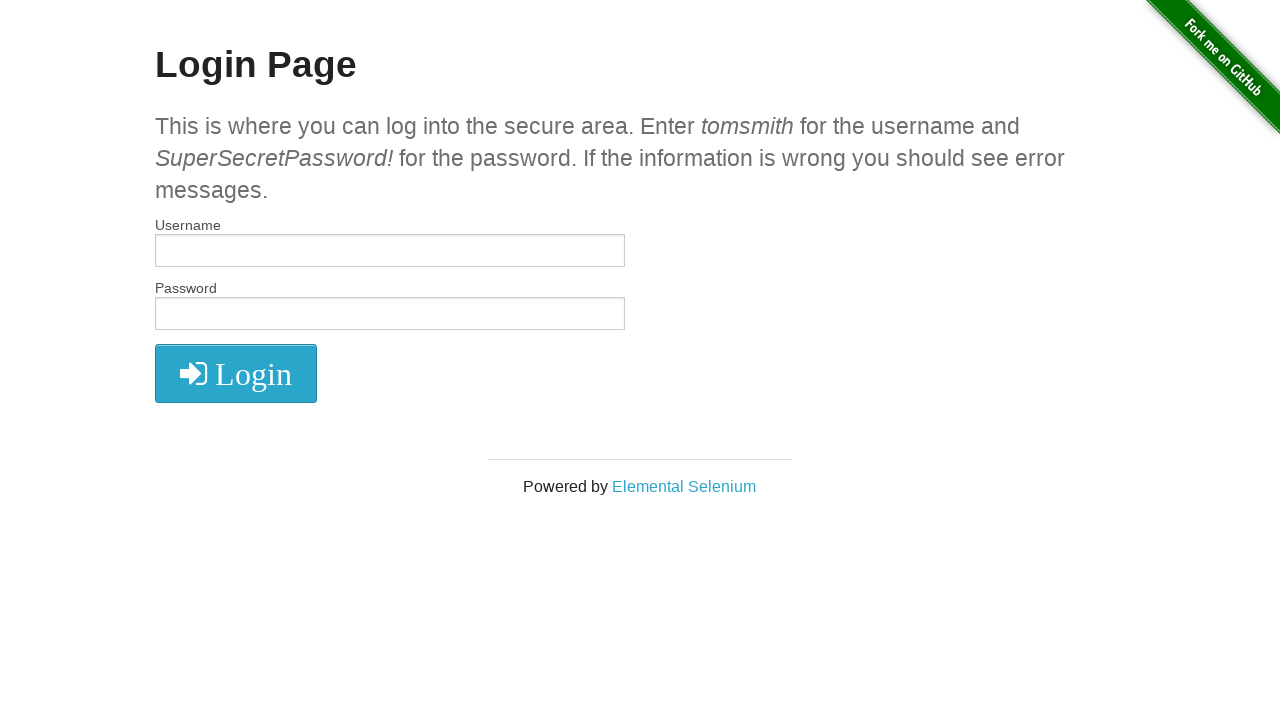

Verified 'Username' label is present
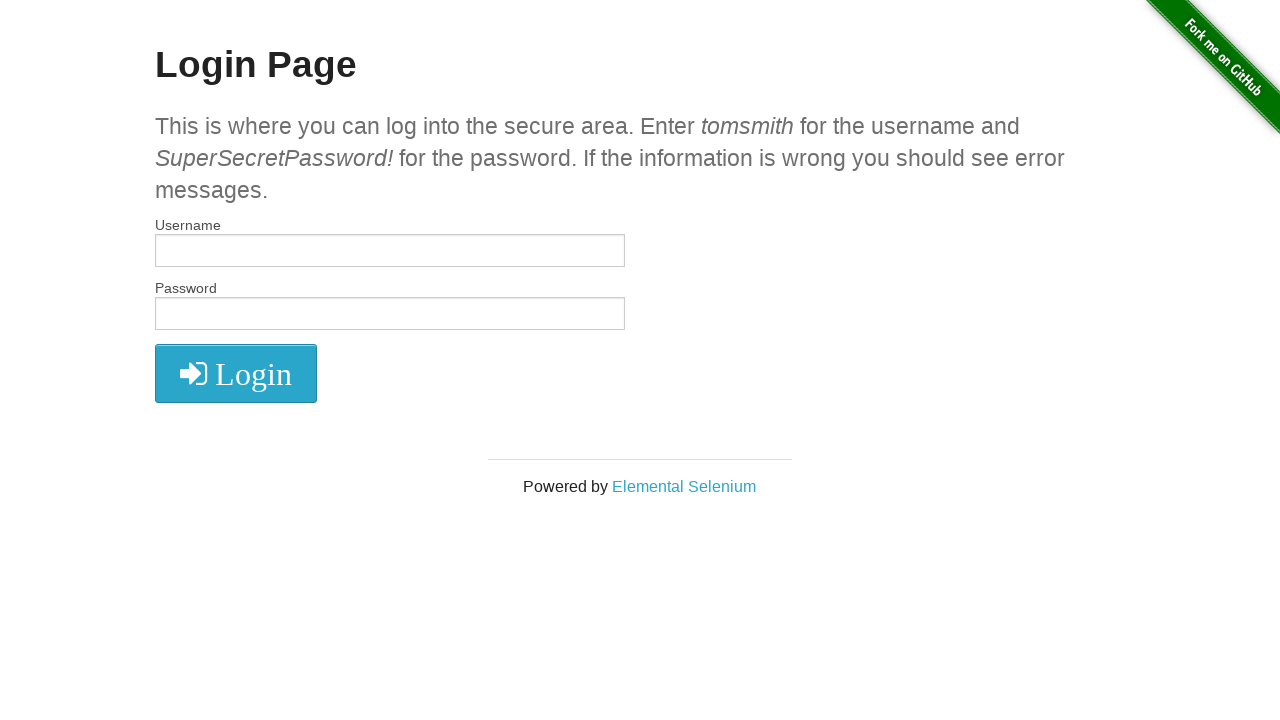

Verified 'Password' label is present
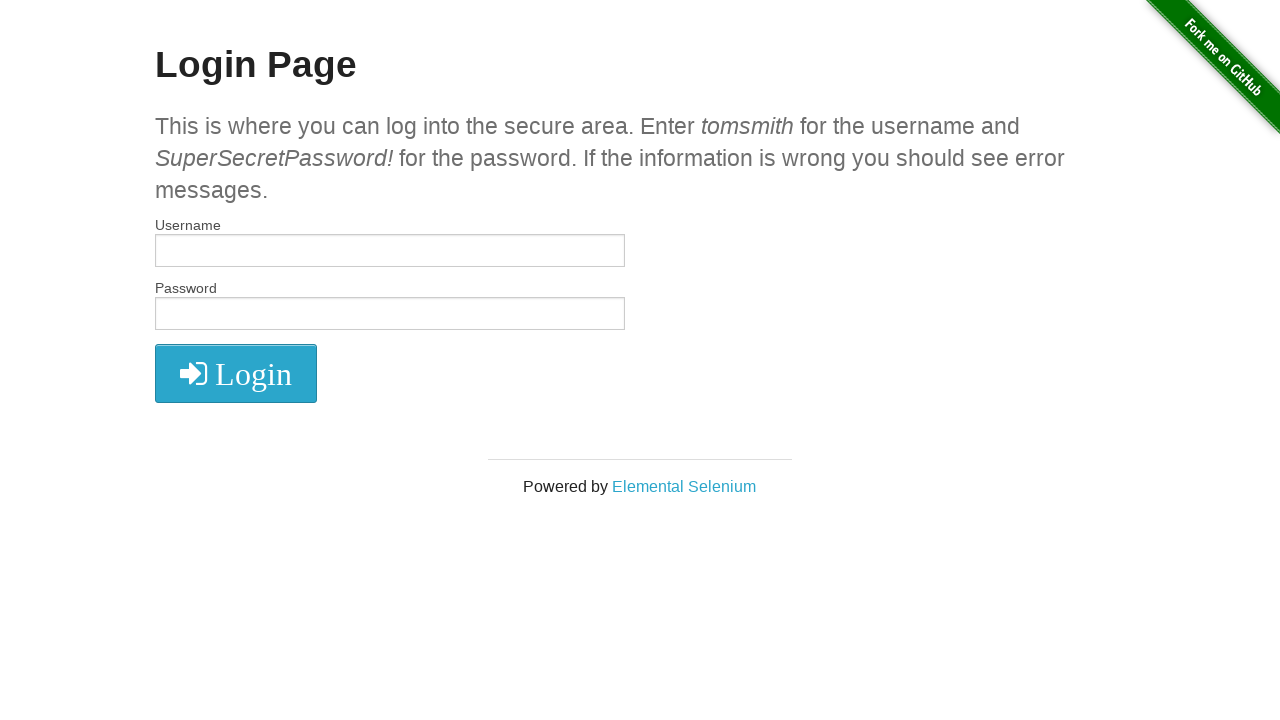

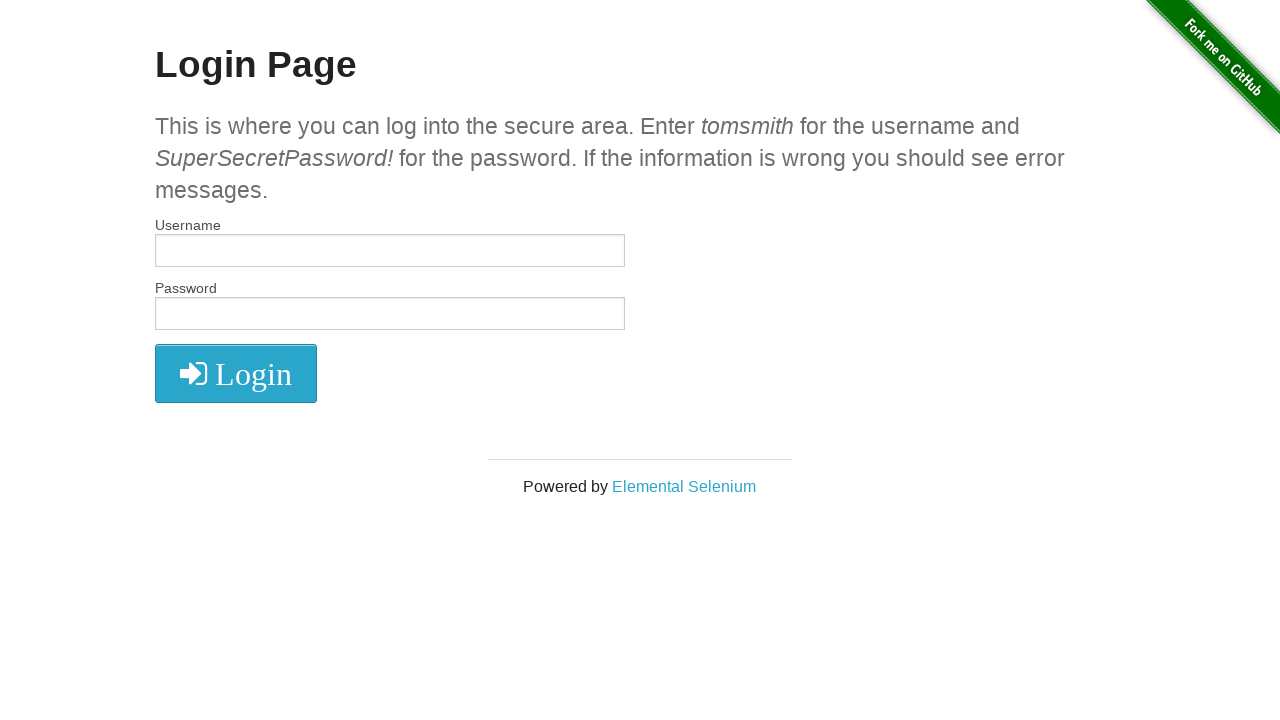